Tests dropdown select functionality by selecting options from a dropdown menu using different selection methods (by visible text) and verifying the selected option.

Starting URL: https://rahulshettyacademy.com/AutomationPractice/

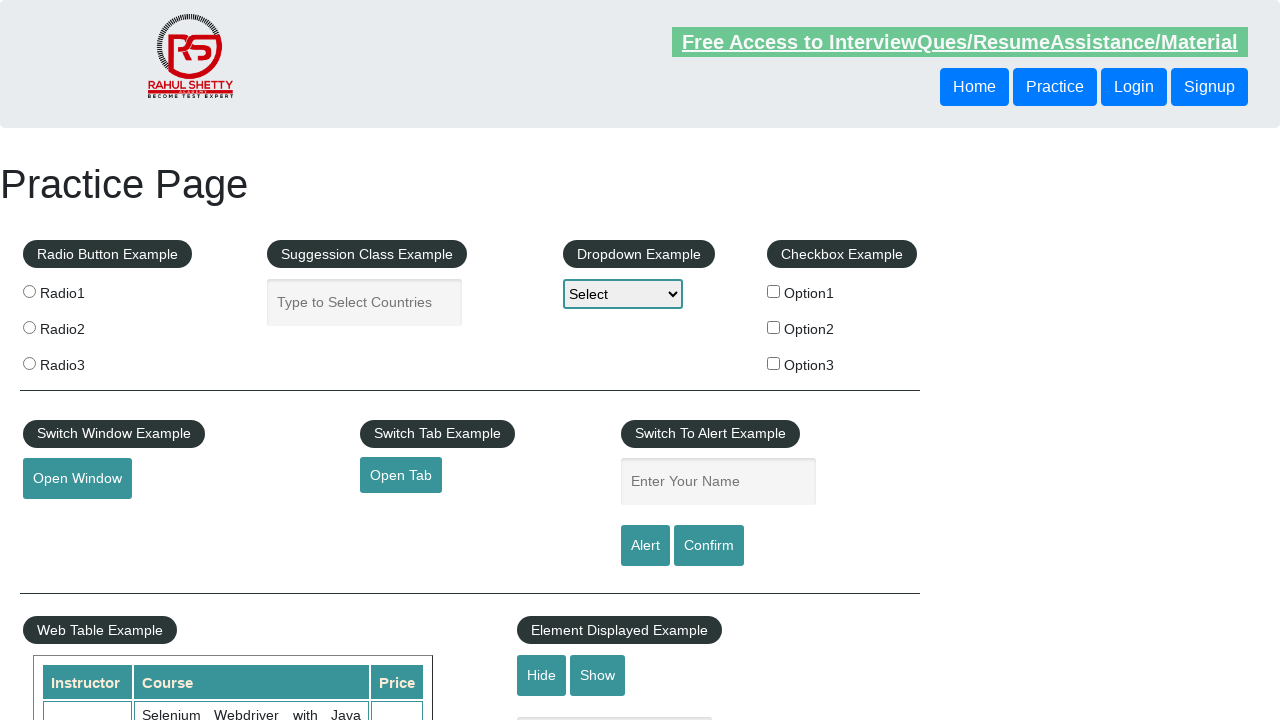

Waited for dropdown element to be visible
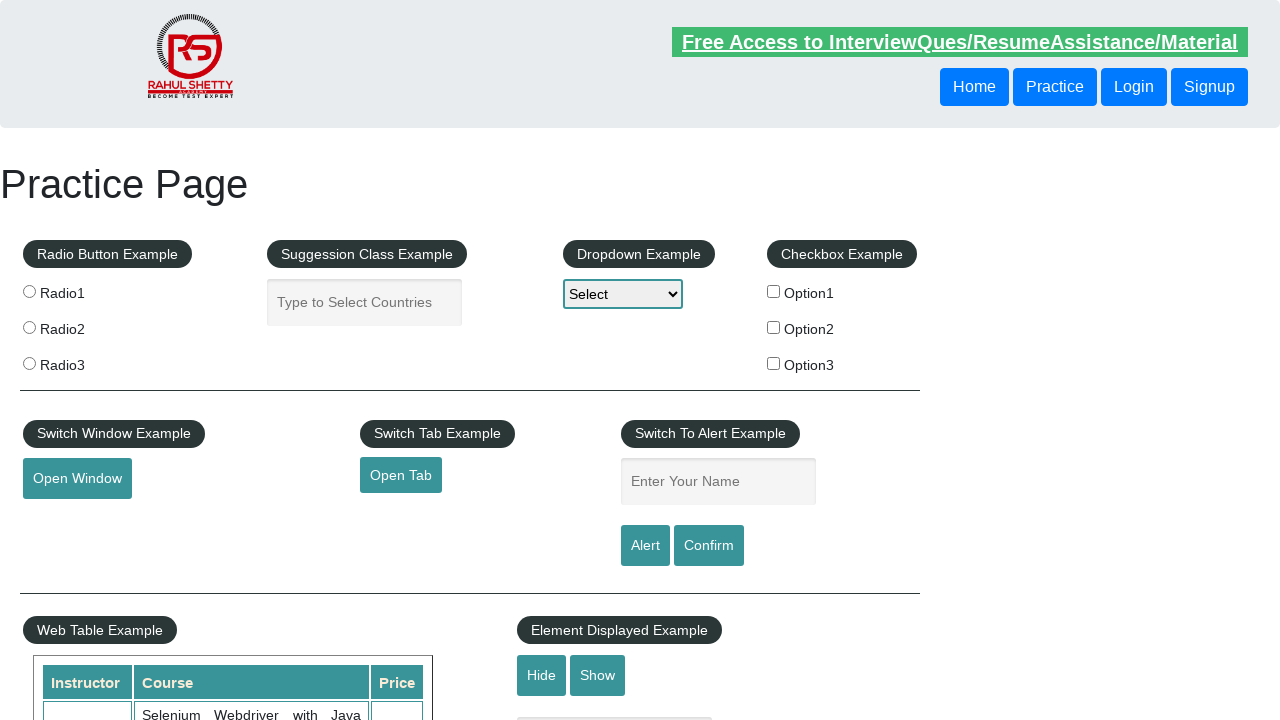

Retrieved first selected option value: 
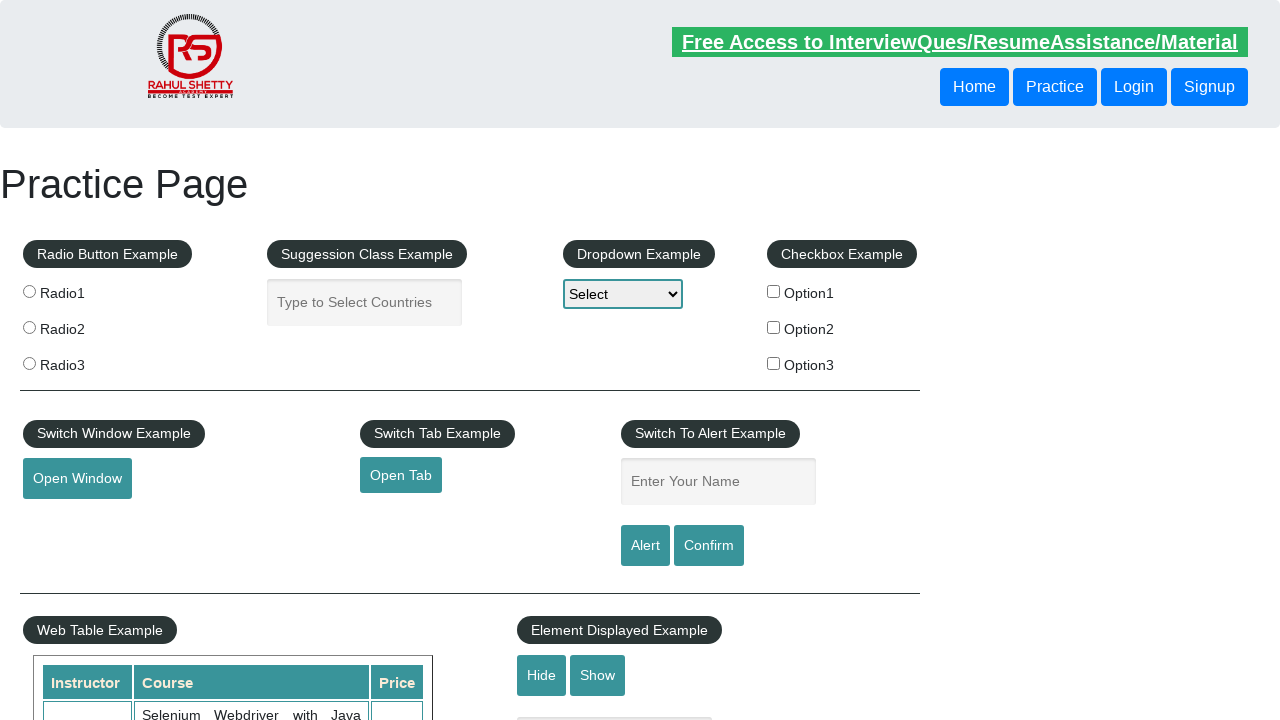

Selected 'Option2' from dropdown by visible text on select#dropdown-class-example
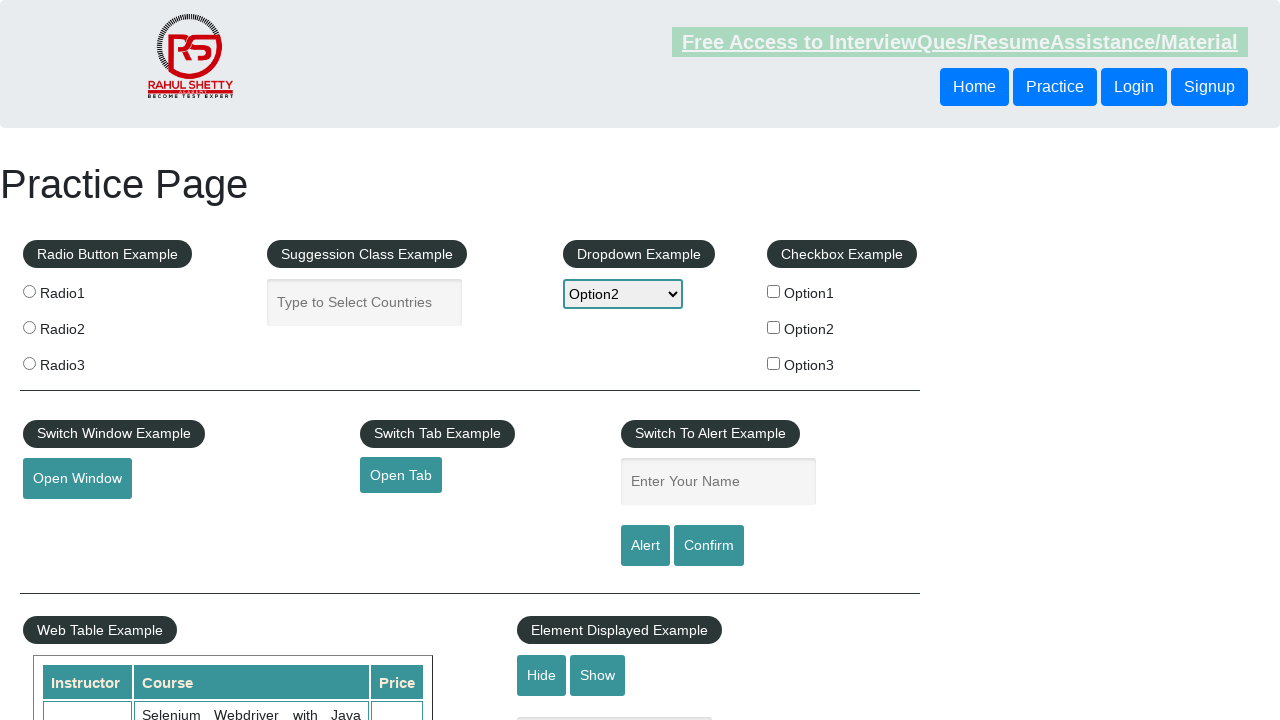

Checked if Option3 is selected: False
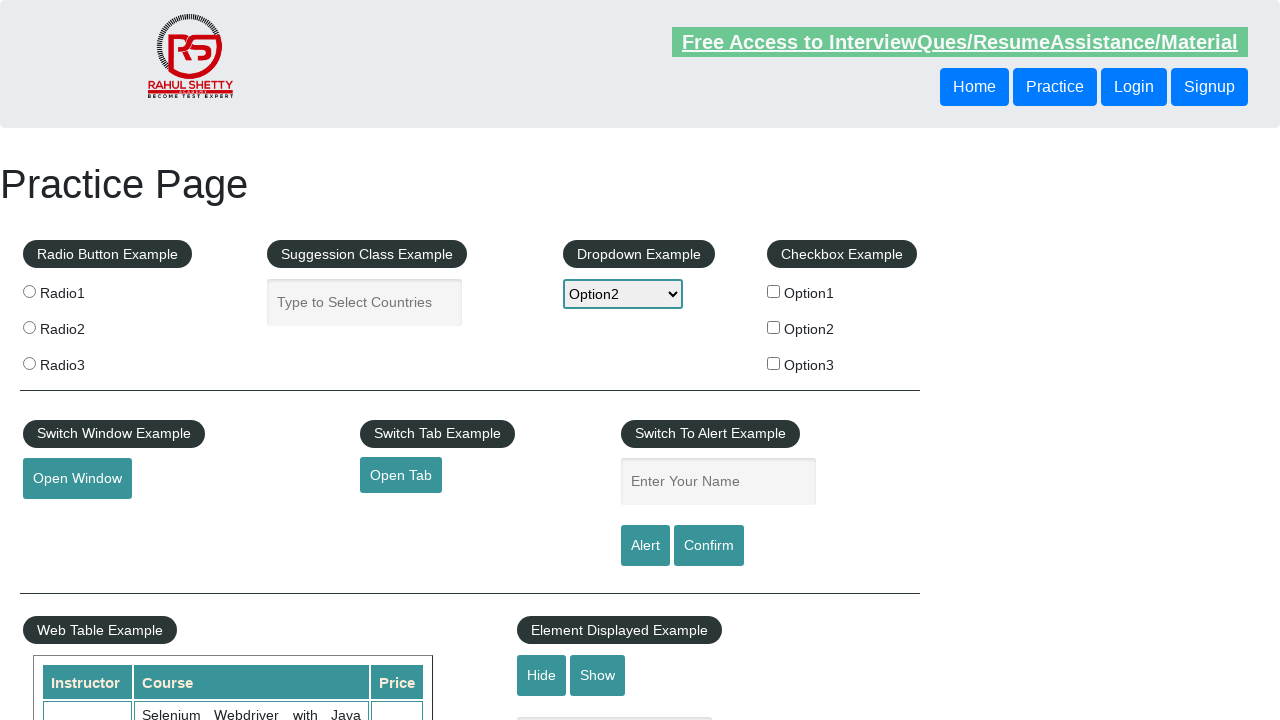

Retrieved currently selected option value: option2
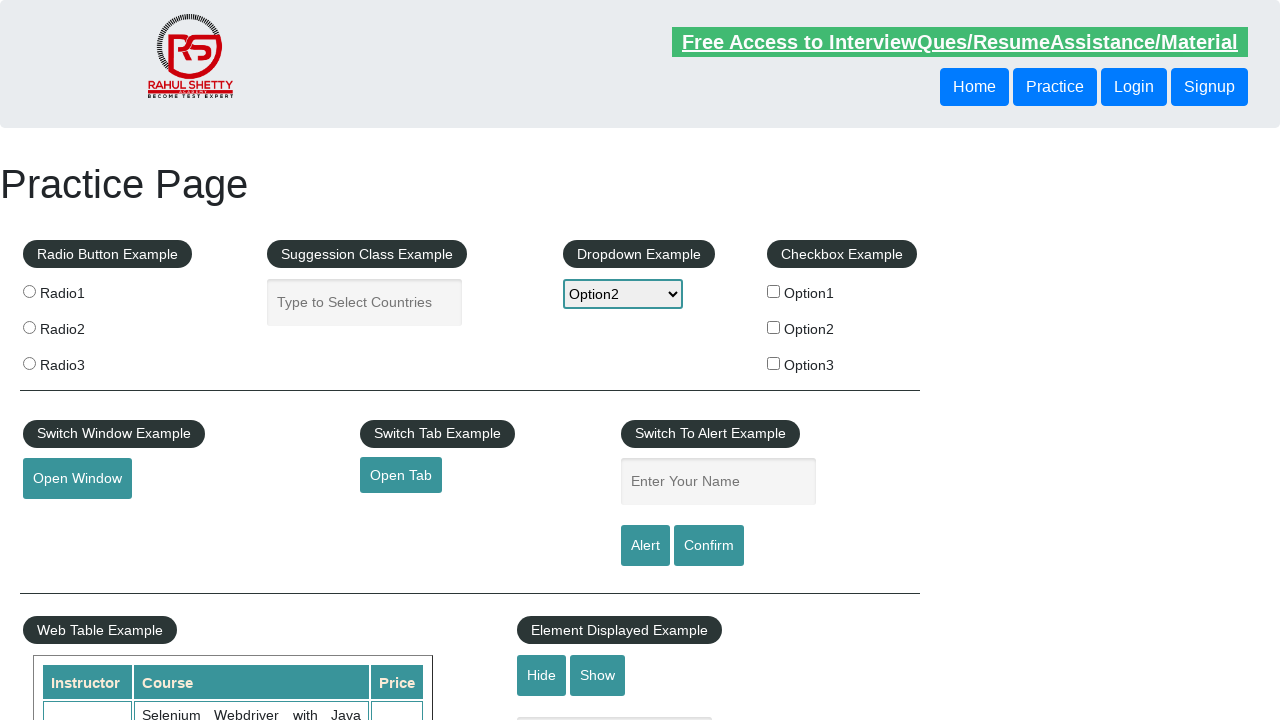

Checked dropdown multiple selection attribute: False
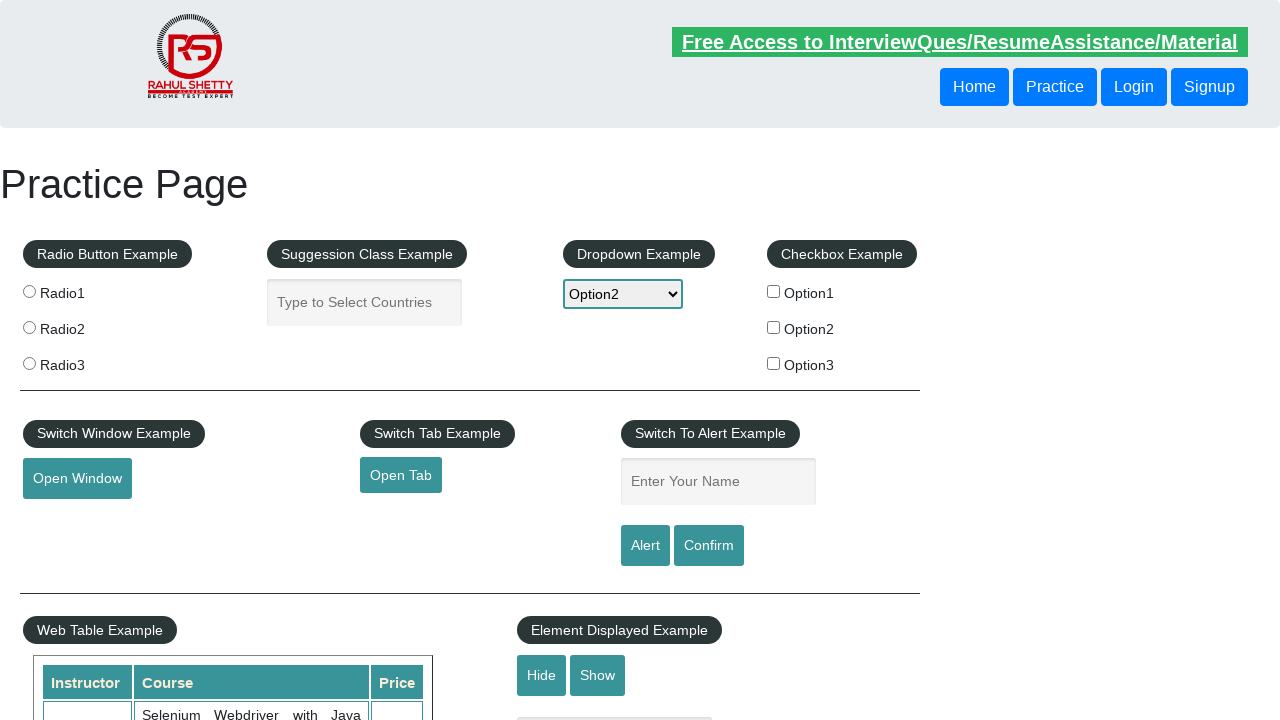

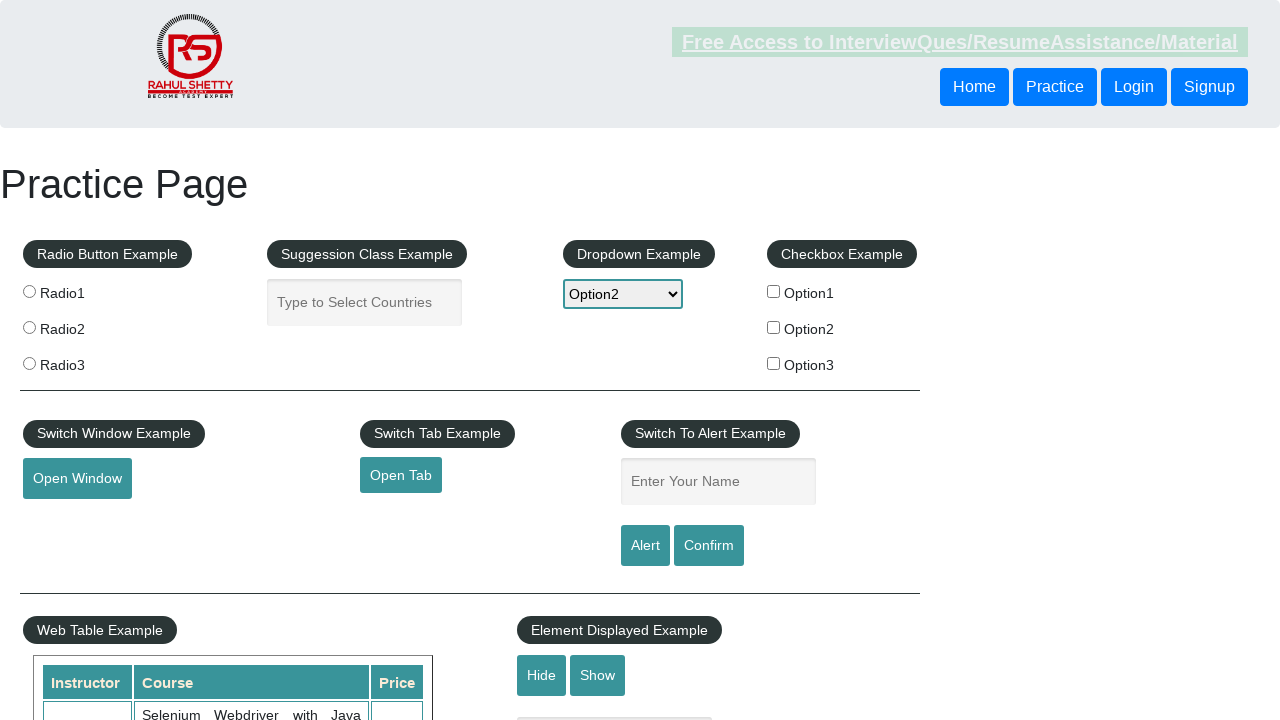